Tests clicking on a partial link text to open a popup window on a blog page, demonstrating popup window interaction.

Starting URL: http://omayo.blogspot.com/

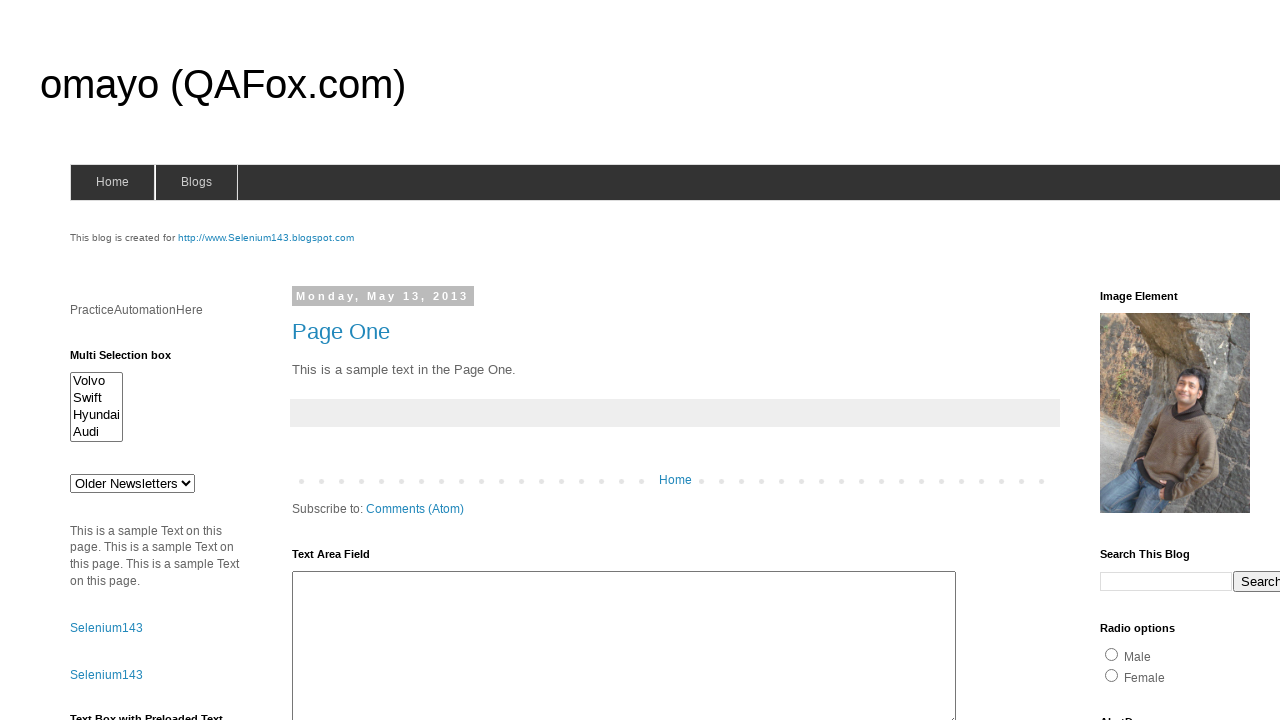

Clicked on 'Open a popup window' link at (132, 360) on text=Open a popup window
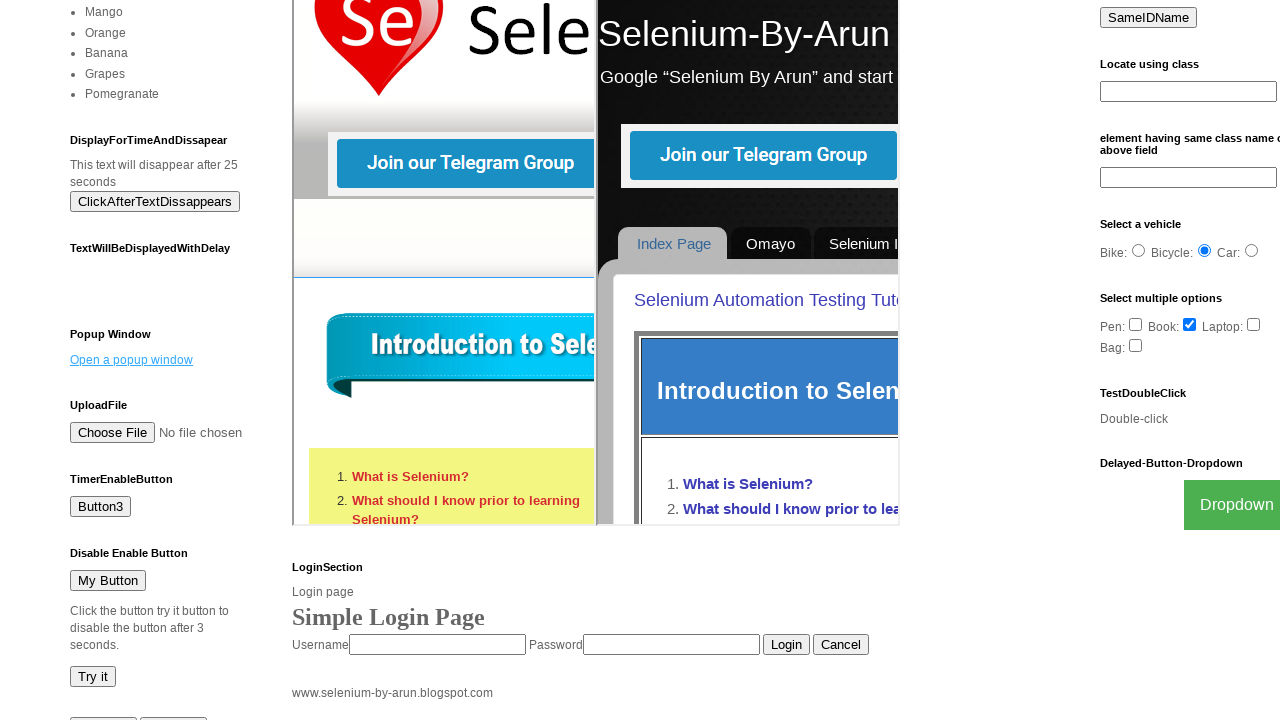

Waited 2 seconds for popup window to open
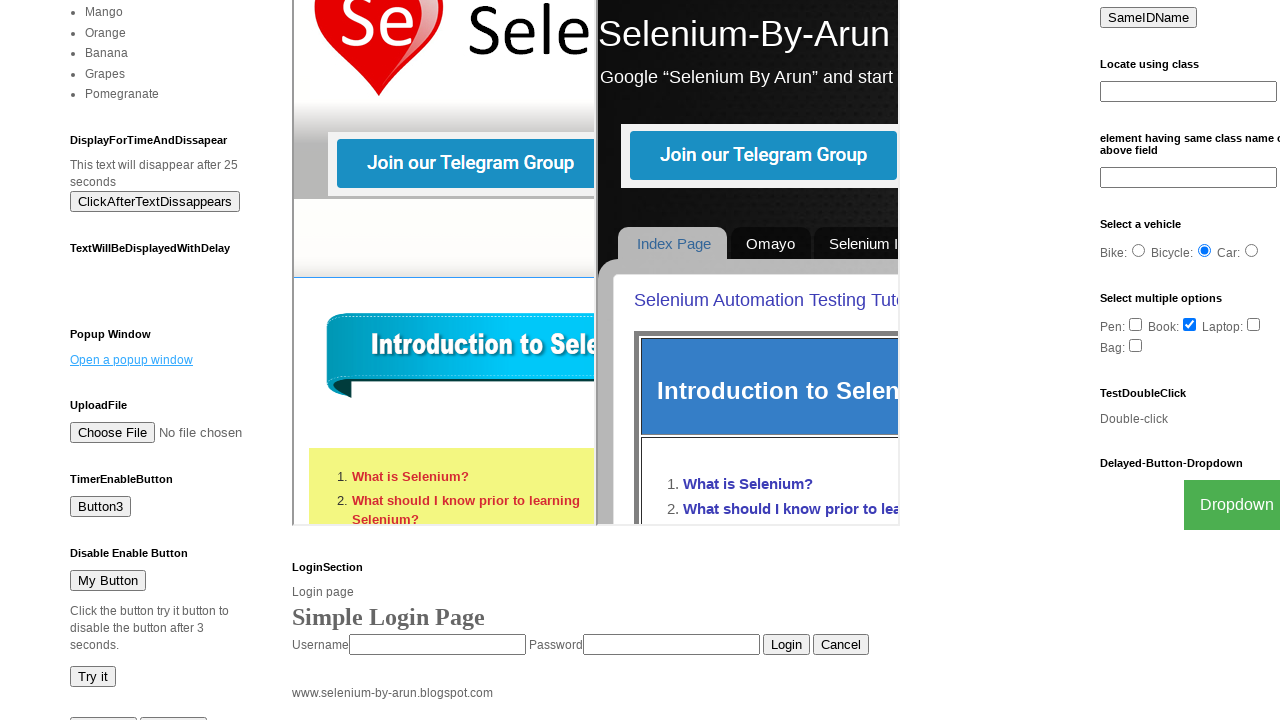

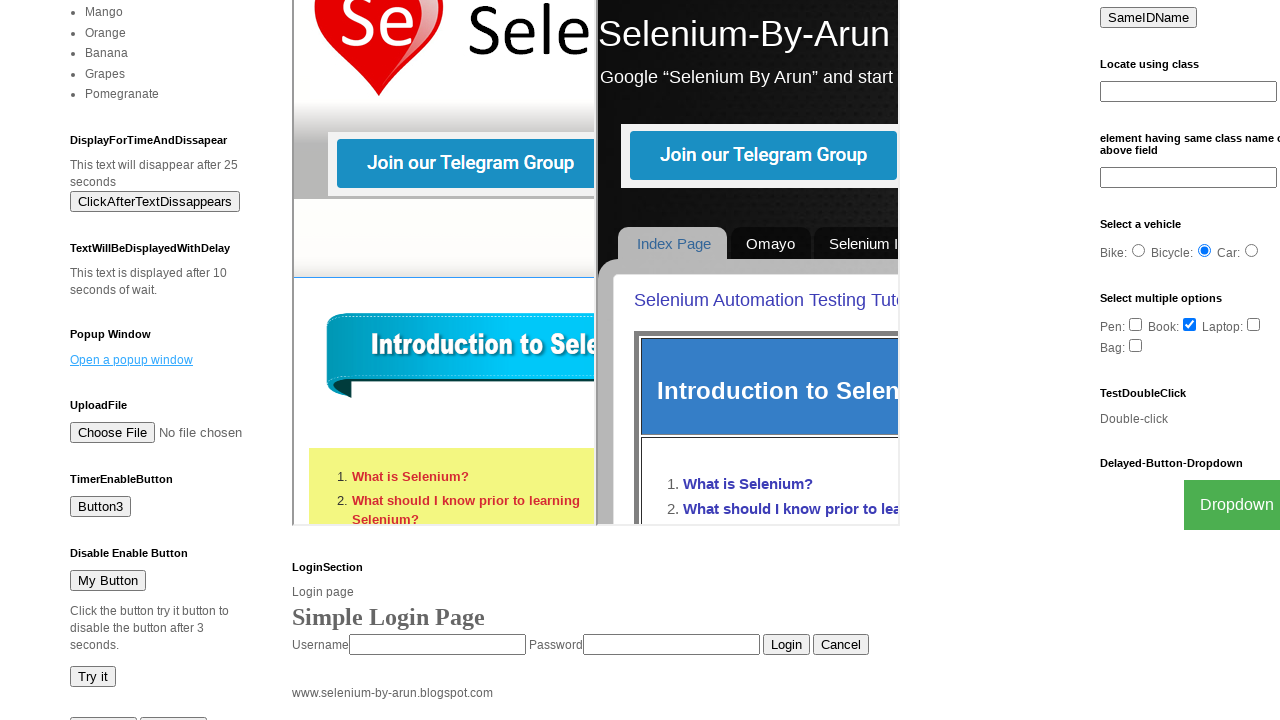